Tests confirm dialog by clicking to launch it, dismissing it, and verifying the cancel message is displayed.

Starting URL: https://bonigarcia.dev/selenium-webdriver-java/

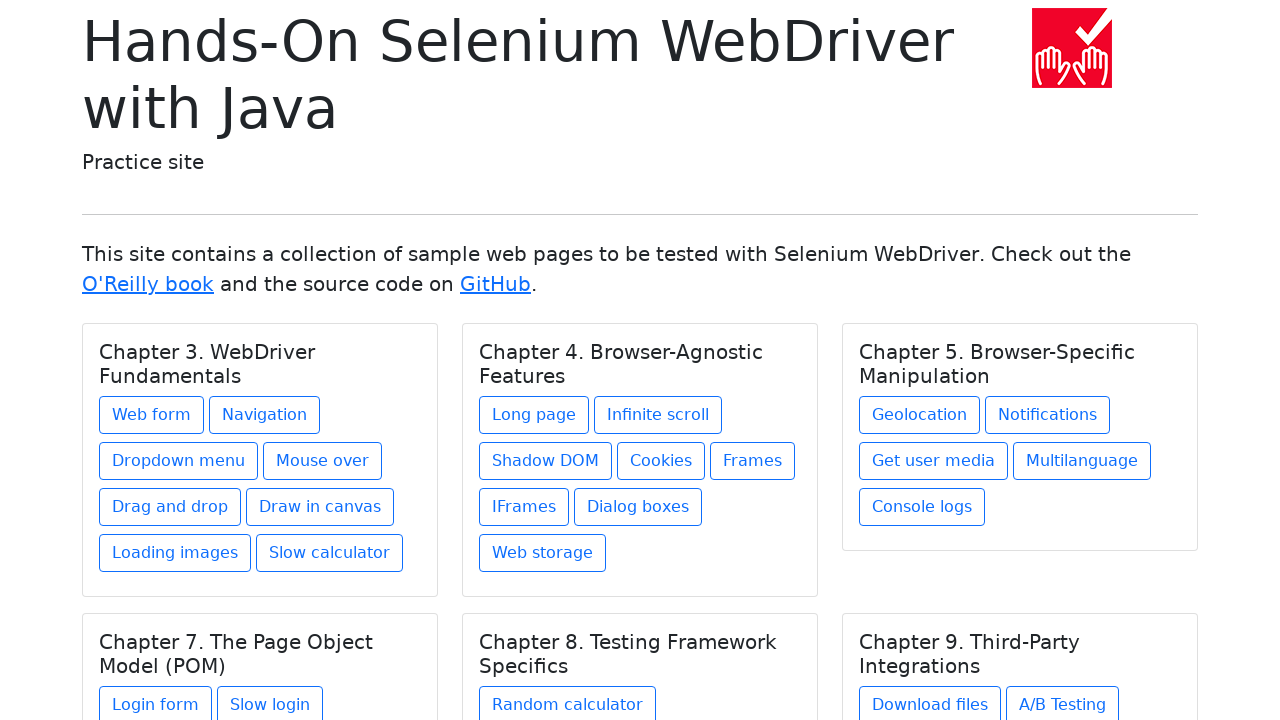

Clicked on dialog boxes link at (638, 507) on xpath=//a[@href='dialog-boxes.html']
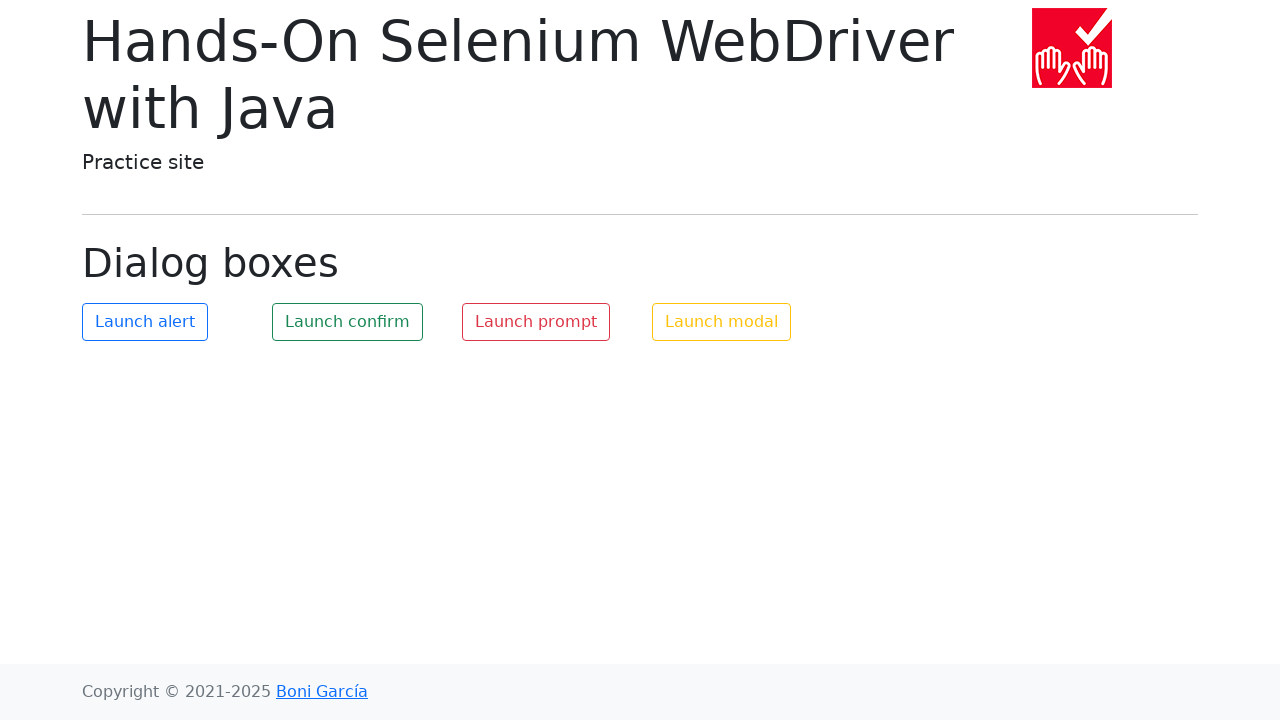

Set up dialog handler to dismiss confirmation dialogs
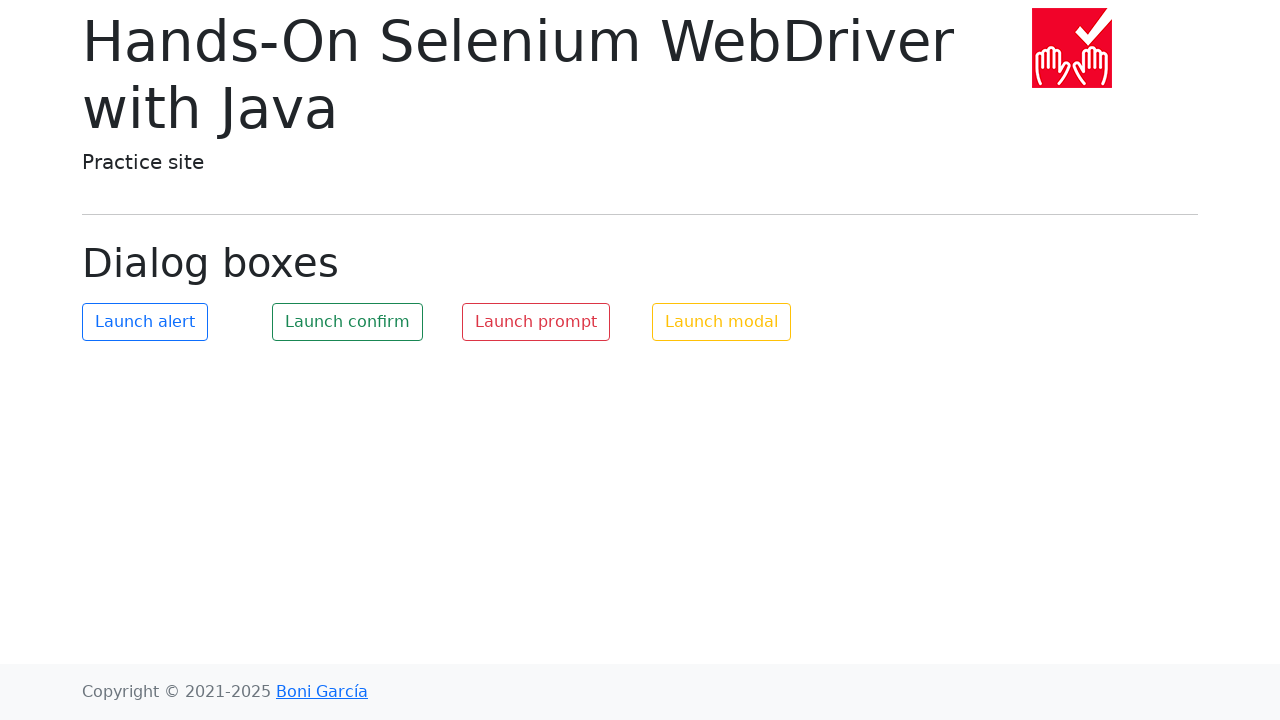

Clicked launch confirm button to open dialog at (348, 322) on #my-confirm
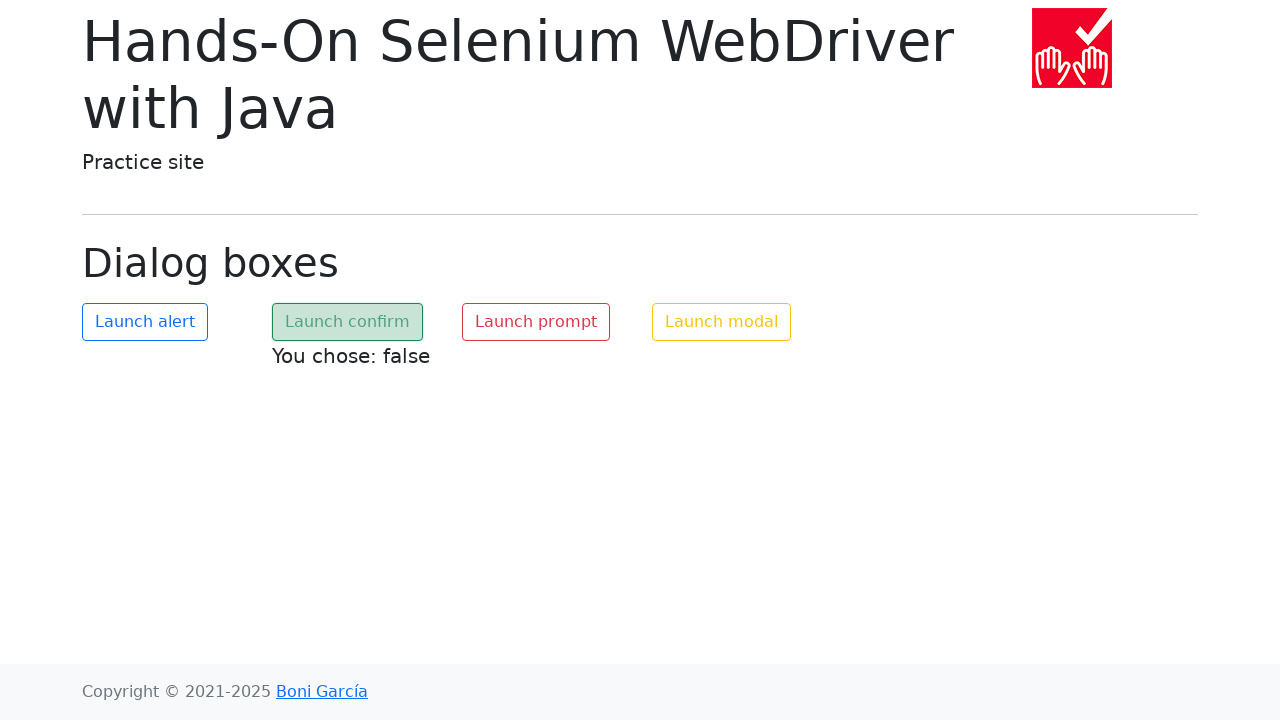

Confirmation text element loaded after dismissing dialog
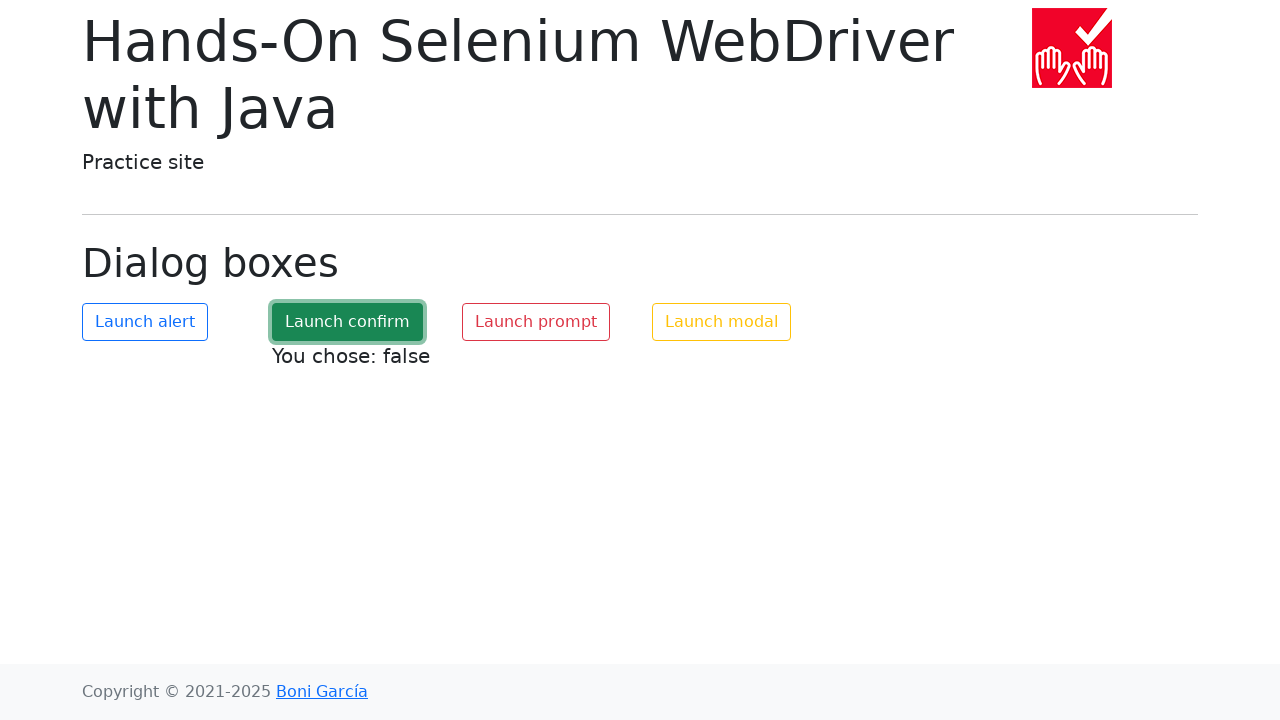

Retrieved cancel message: 'You chose: false'
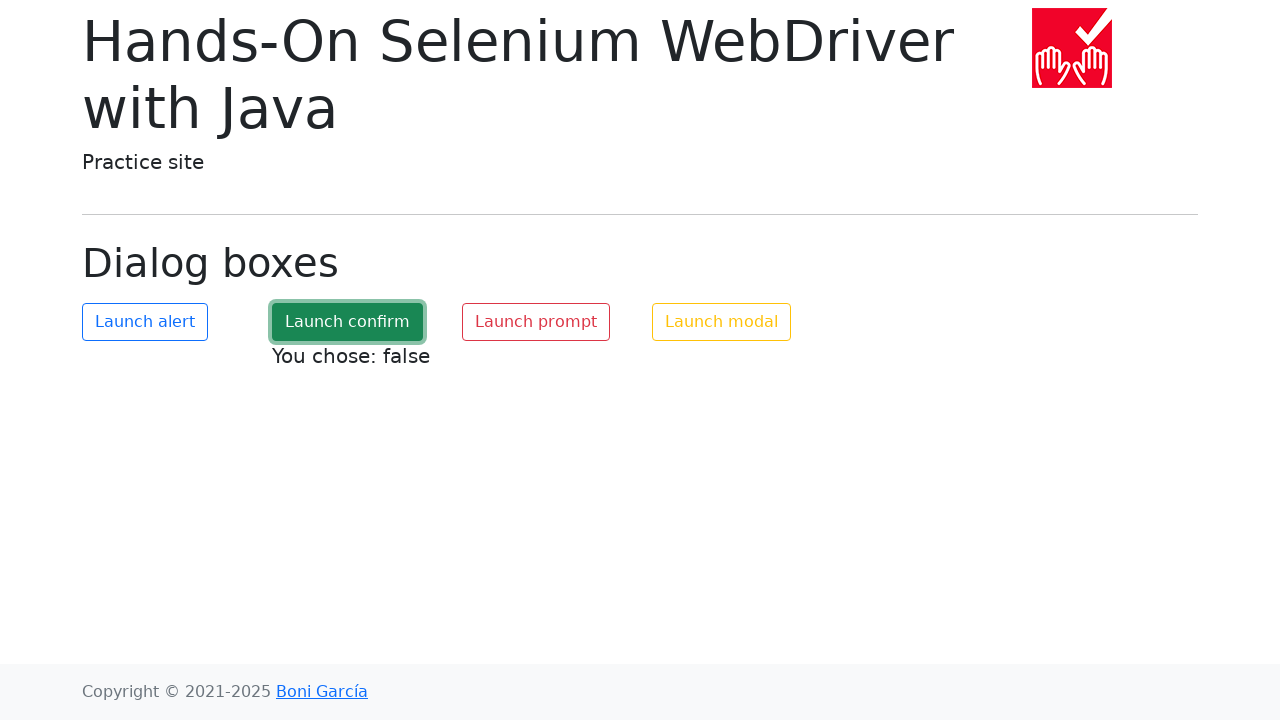

Verified that cancel message displays 'You chose: false'
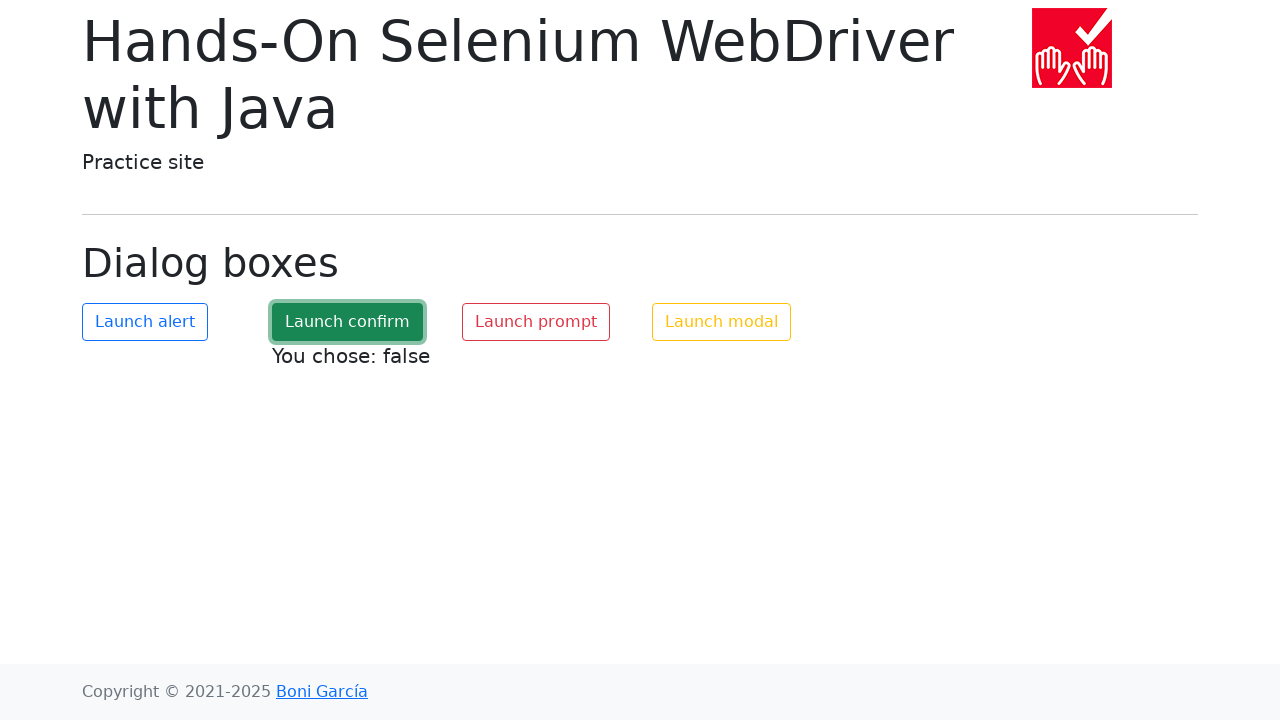

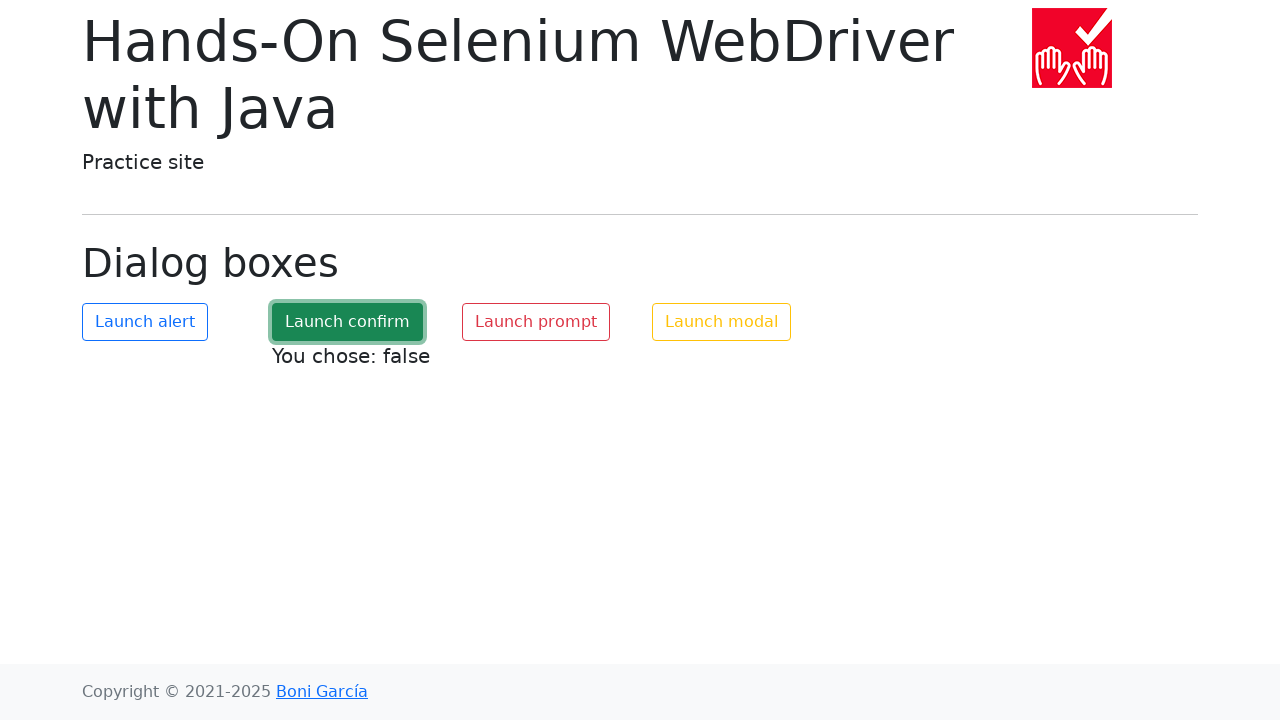